Tests a todo list application by adding three tasks and then deleting the third task

Starting URL: https://material.playwrightvn.com/03-xpath-todo-list.html

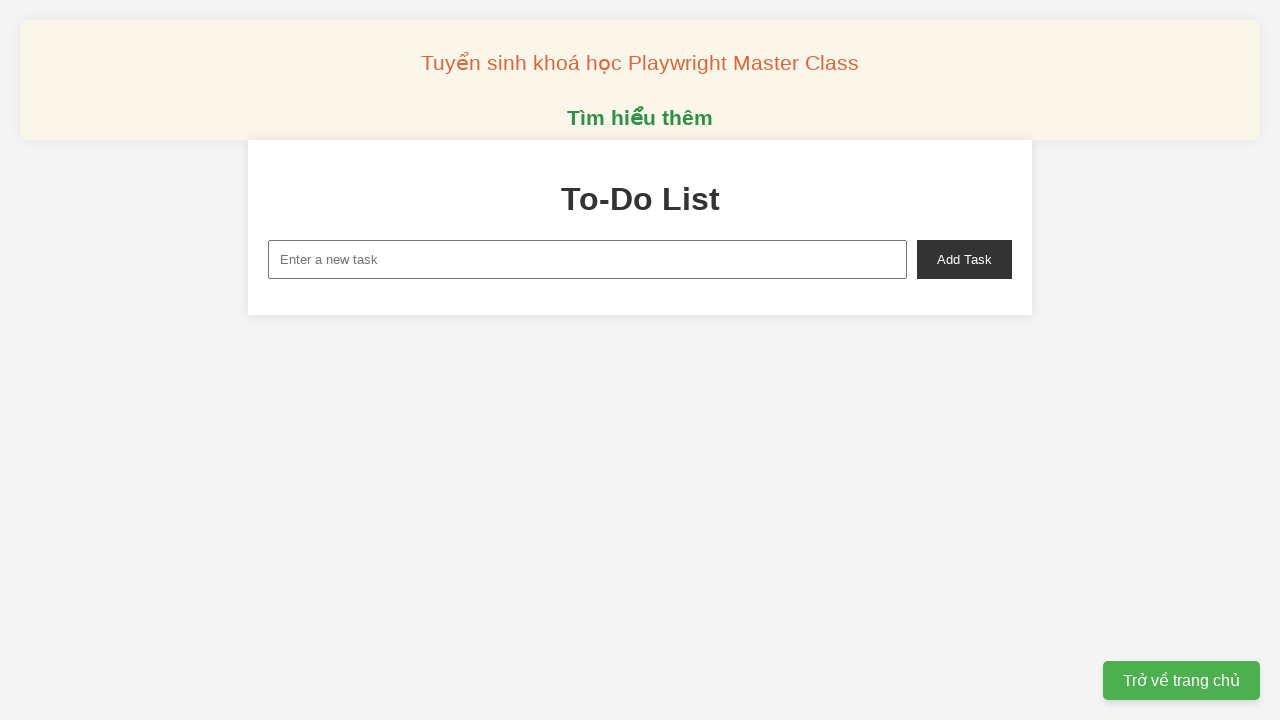

Clicked on the task input textbox at (588, 259) on internal:role=textbox[name="Enter a new task"i]
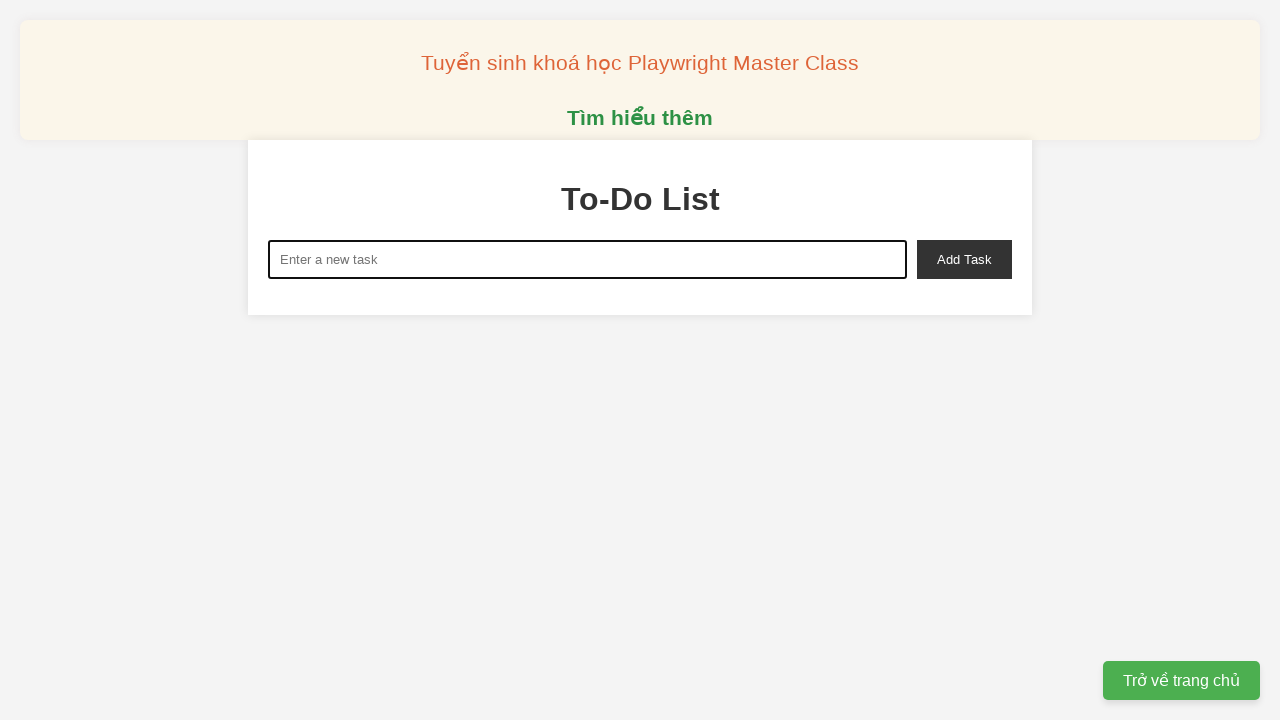

Filled in first todo item 'todo 1' on internal:role=textbox[name="Enter a new task"i]
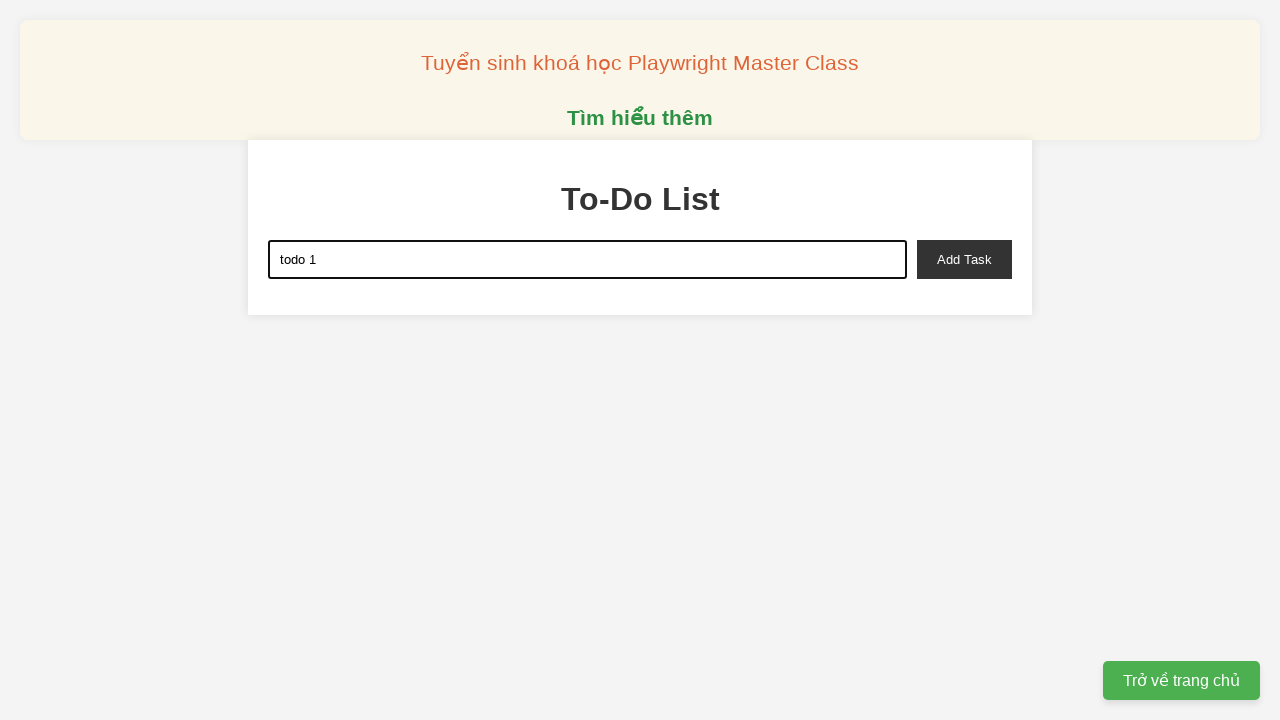

Clicked Add Task button to add first task at (964, 259) on internal:role=button[name="Add Task"i]
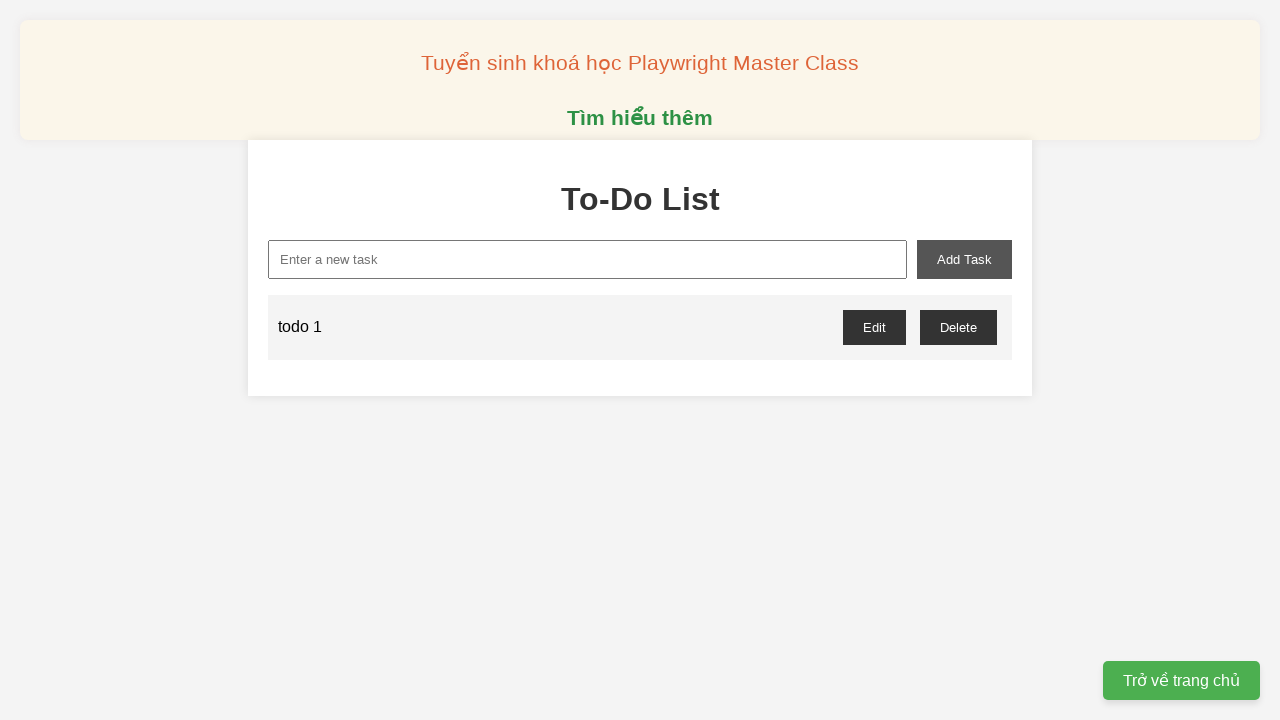

Clicked on the task input textbox at (588, 259) on internal:role=textbox[name="Enter a new task"i]
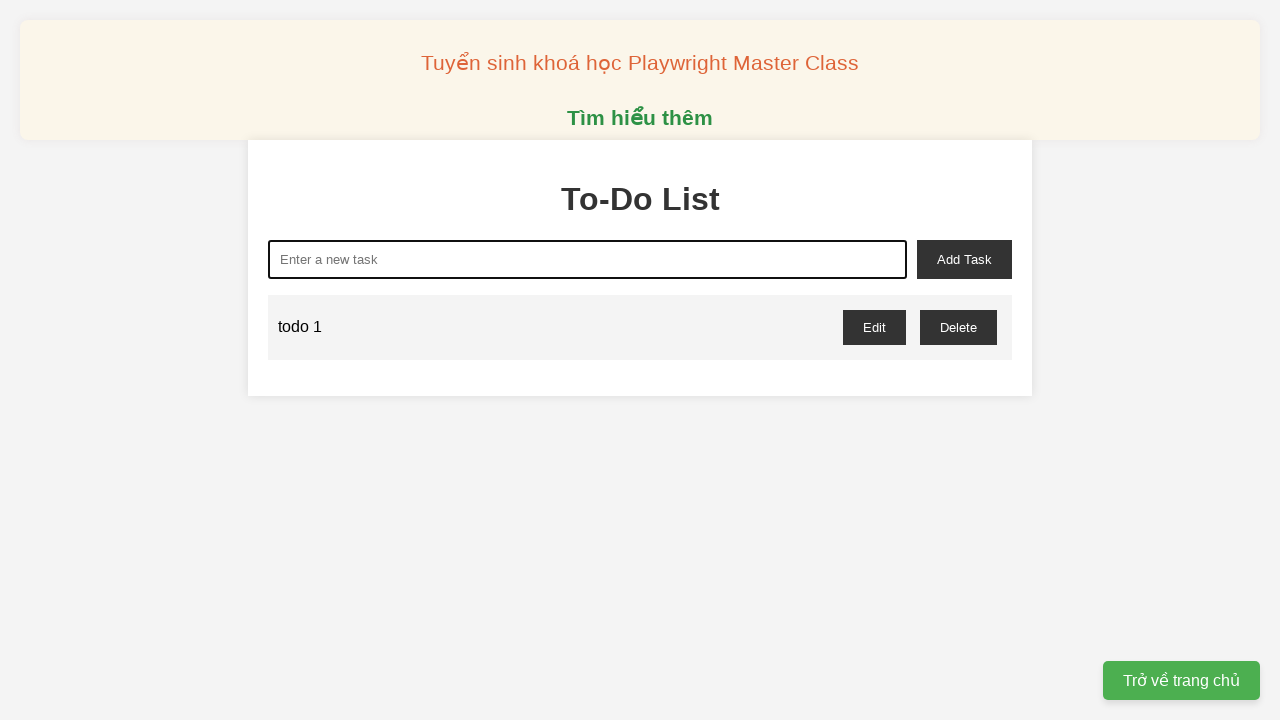

Filled in second todo item 'todo 2' on internal:role=textbox[name="Enter a new task"i]
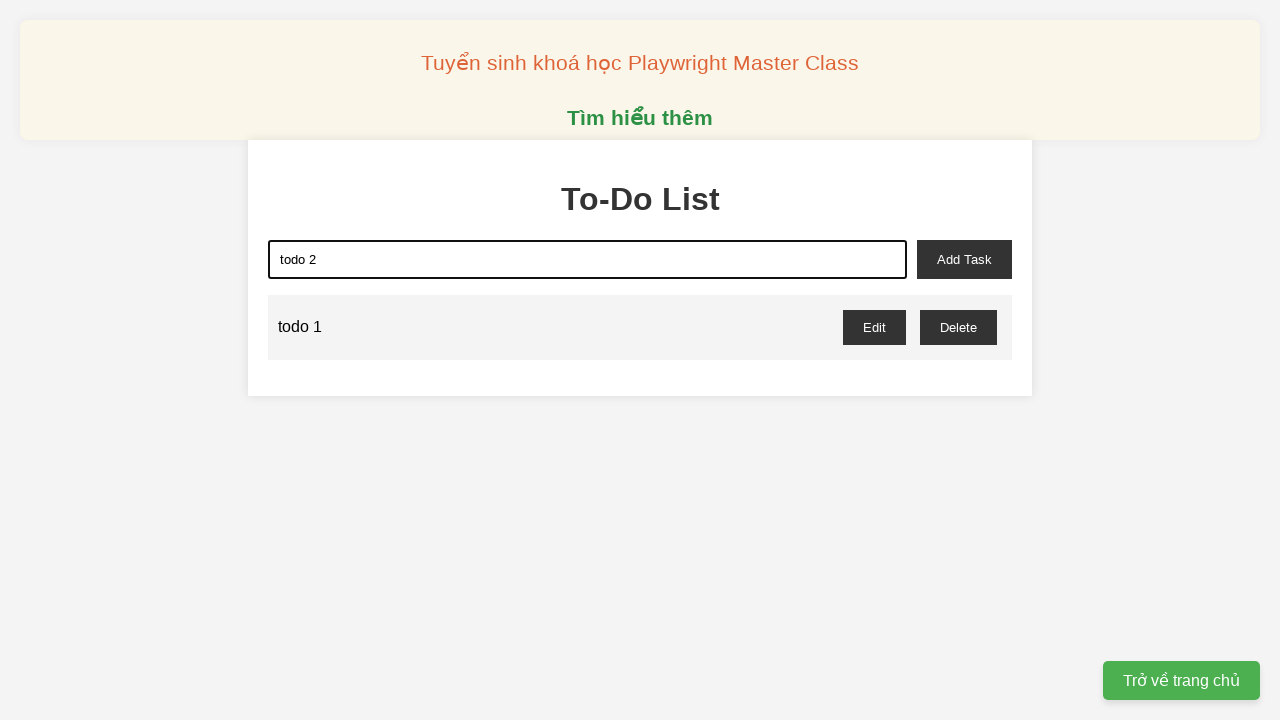

Clicked Add Task button to add second task at (964, 259) on internal:role=button[name="Add Task"i]
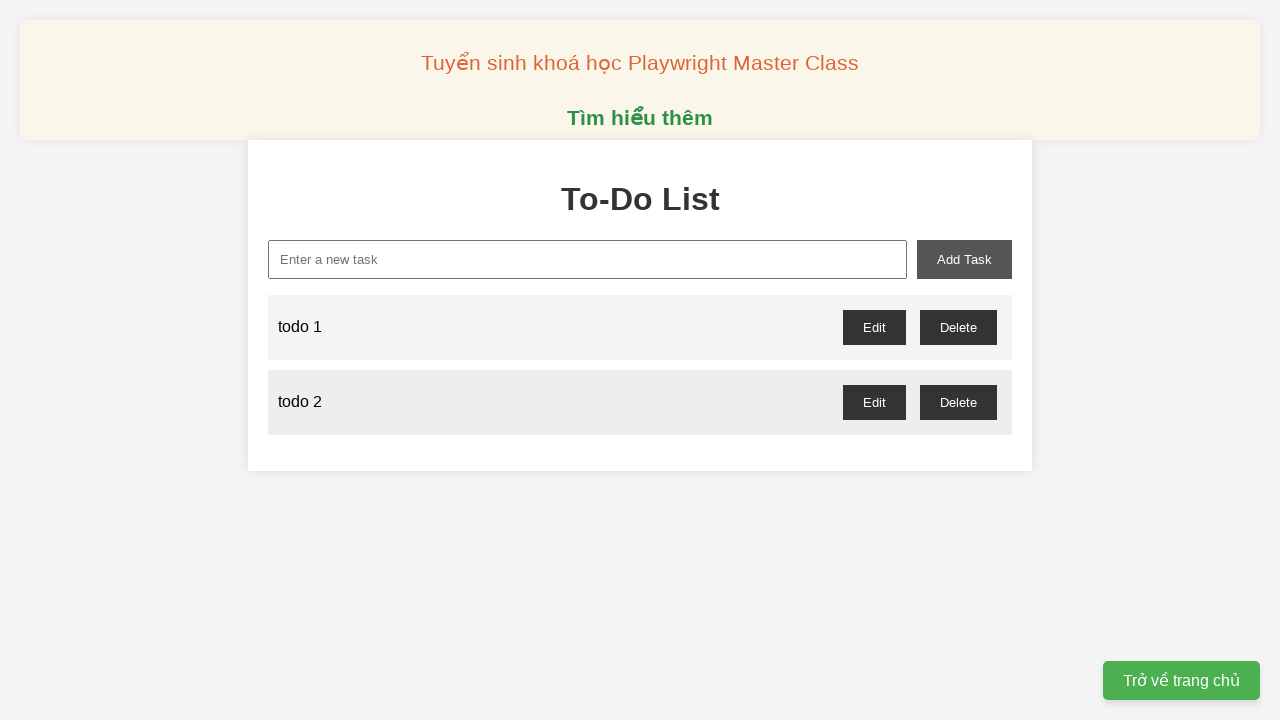

Clicked on the task input textbox at (588, 259) on internal:role=textbox[name="Enter a new task"i]
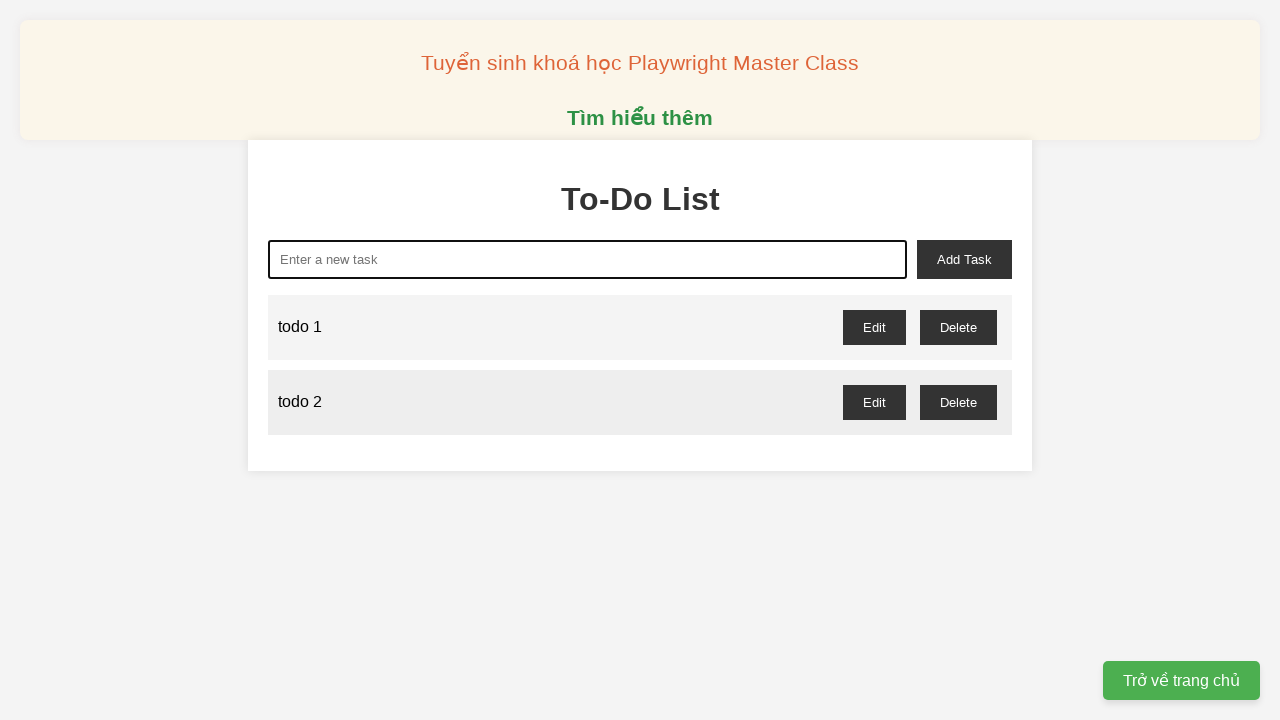

Filled in third todo item 'todo 3' on internal:role=textbox[name="Enter a new task"i]
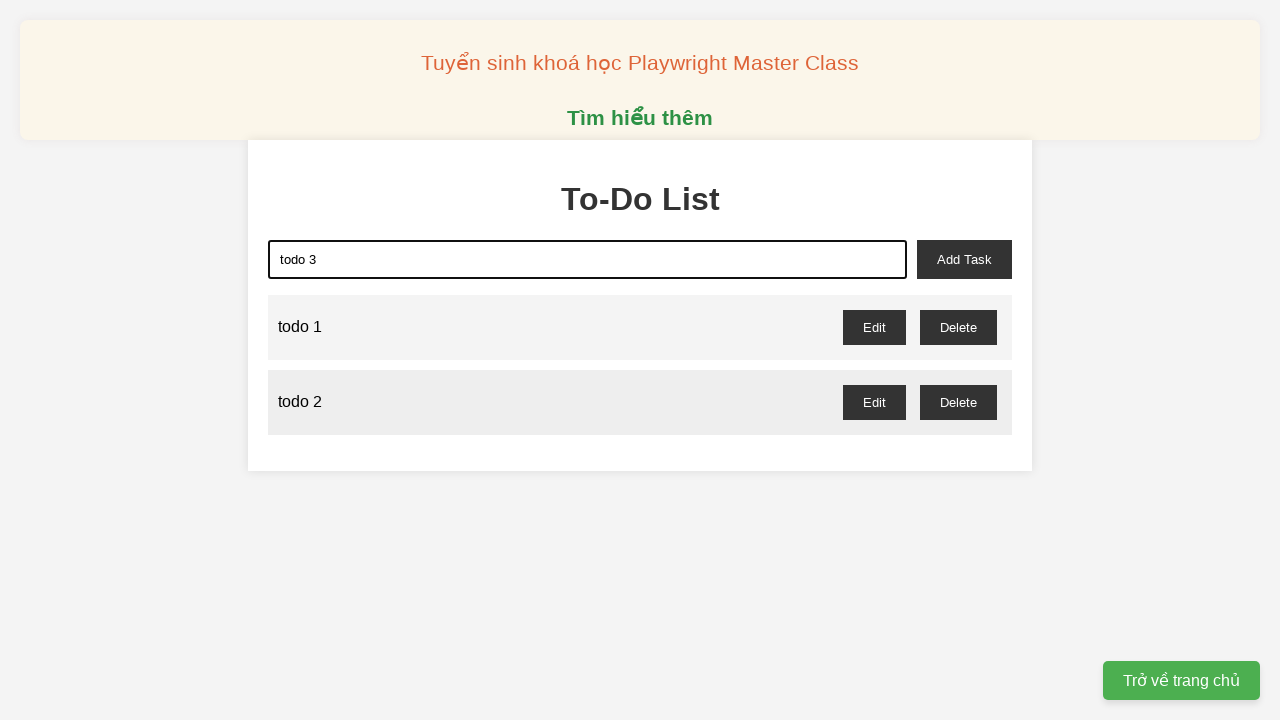

Clicked Add Task button to add third task at (964, 259) on internal:role=button[name="Add Task"i]
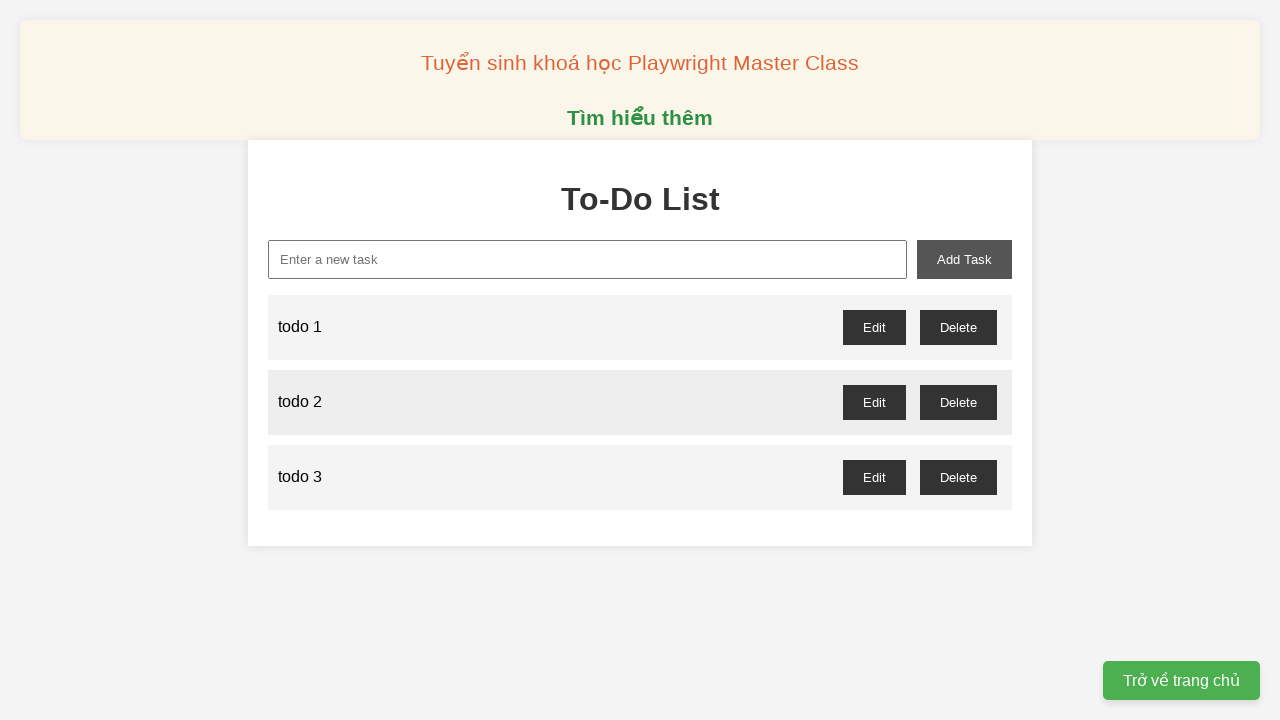

Deleted the third todo item at (958, 477) on #todo-3-delete
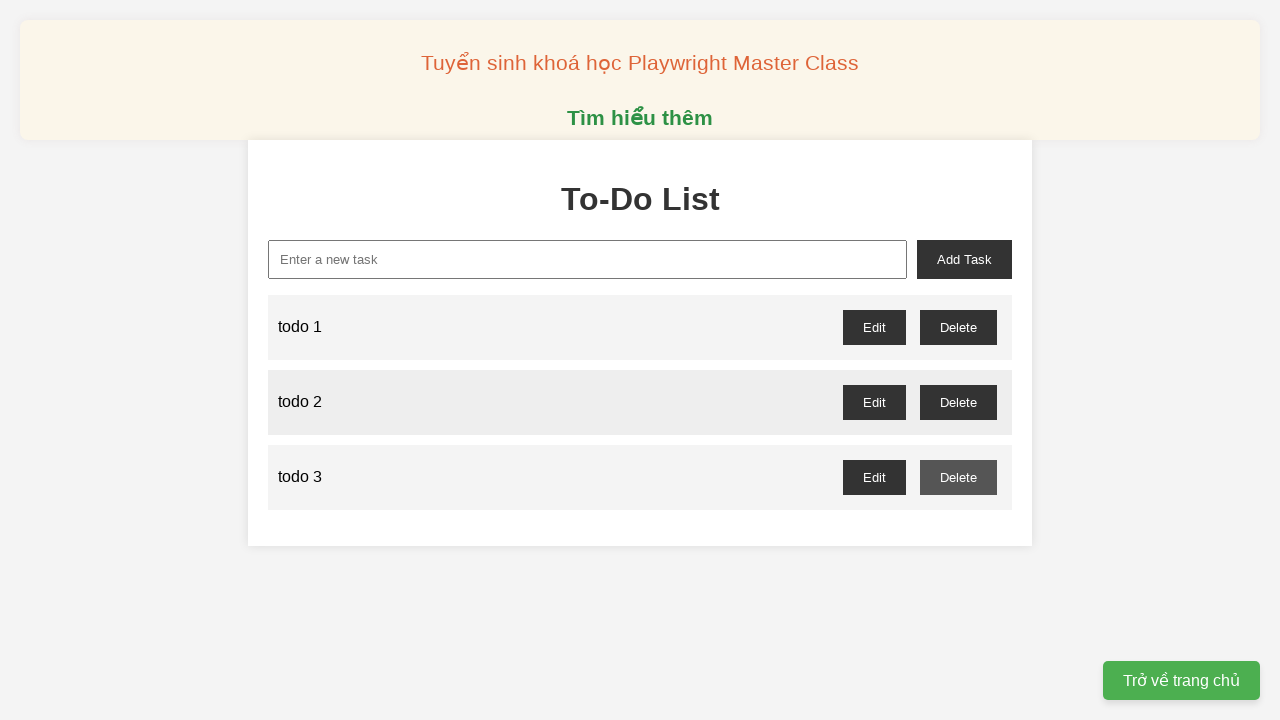

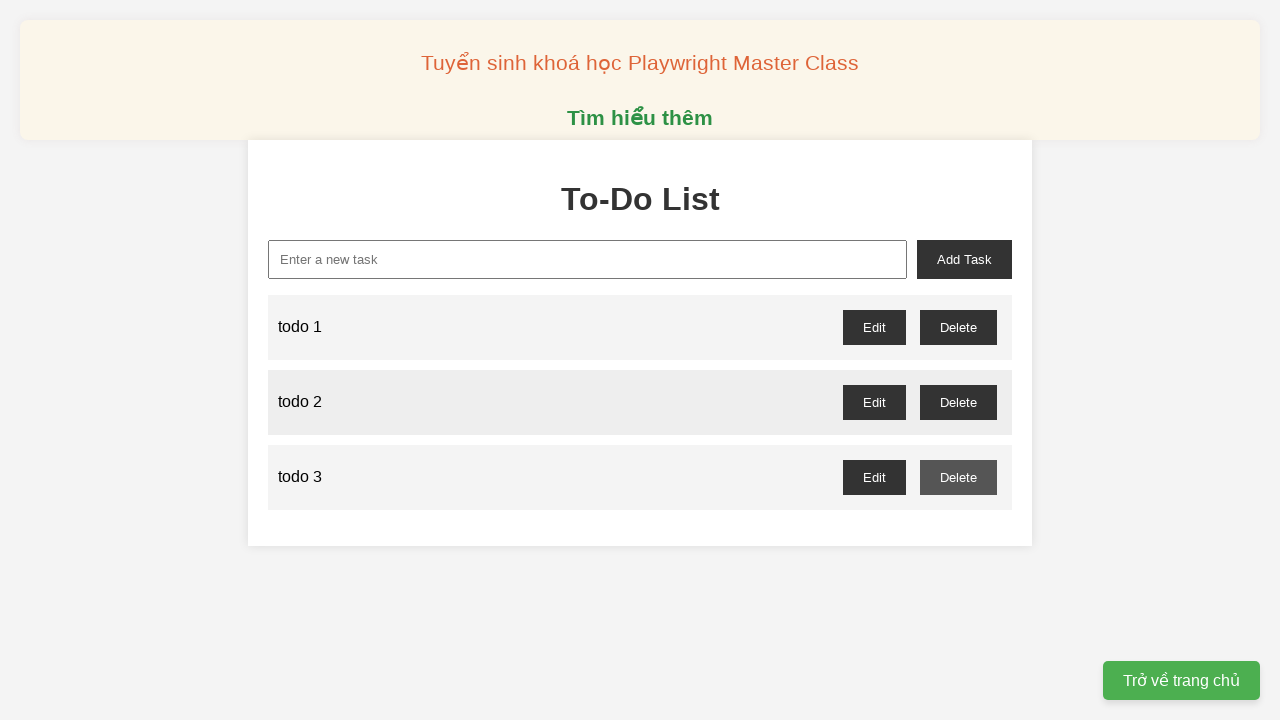